Tests a simple form by filling in first name, last name, city, and country fields using various element locator strategies, then submitting the form.

Starting URL: http://suninjuly.github.io/simple_form_find_task.html

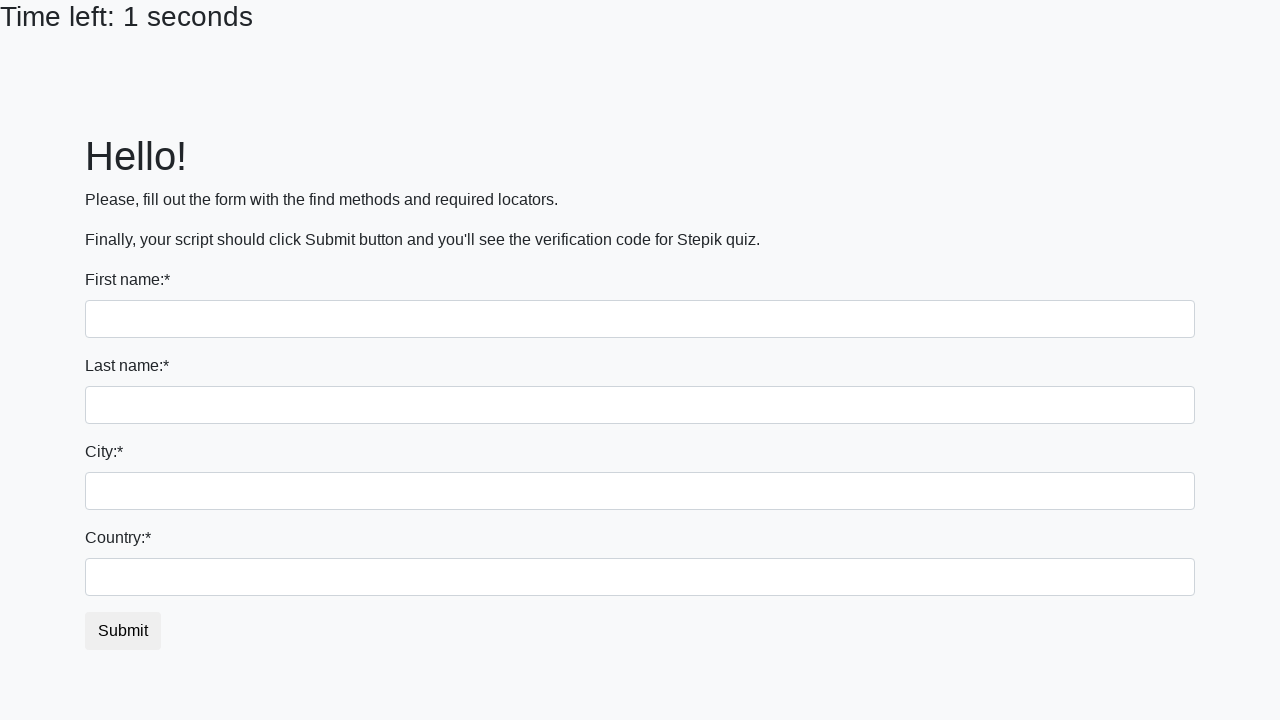

Filled first name field with 'Ivan' on input
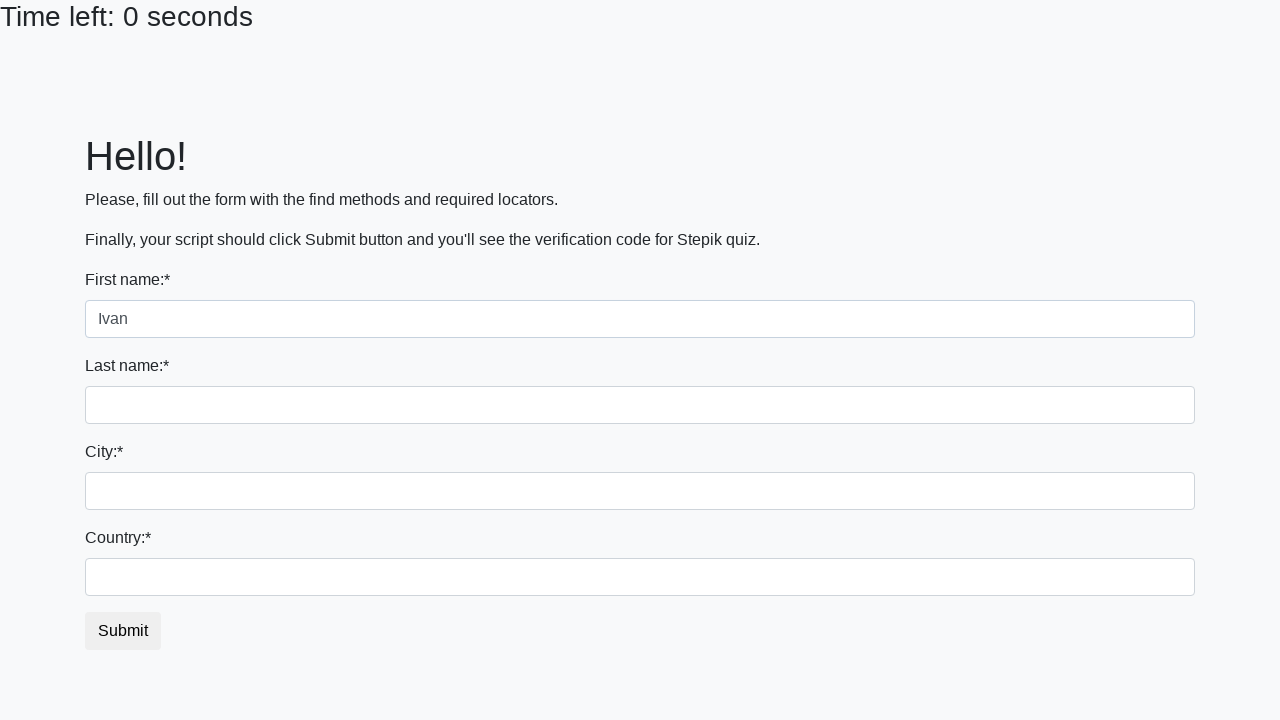

Filled last name field with 'Petrov' on input[name='last_name']
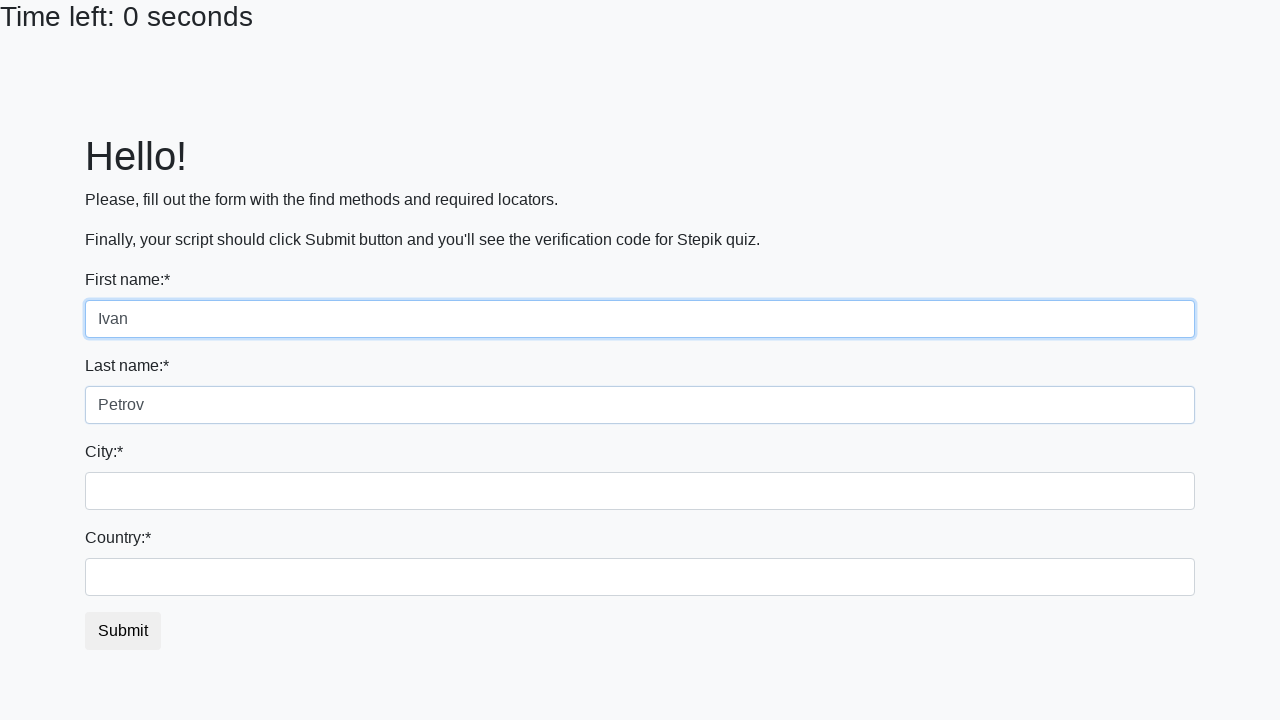

Filled city field with 'Smolensk' on input.city
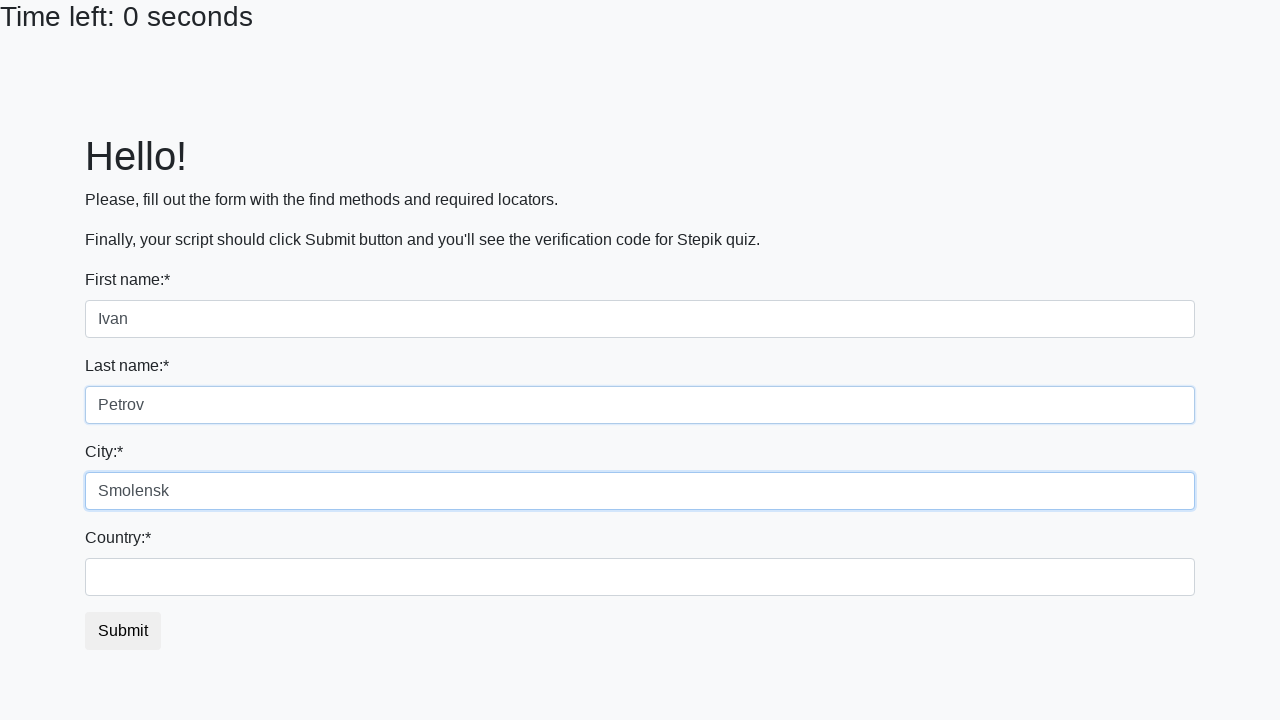

Filled country field with 'Russia' on #country
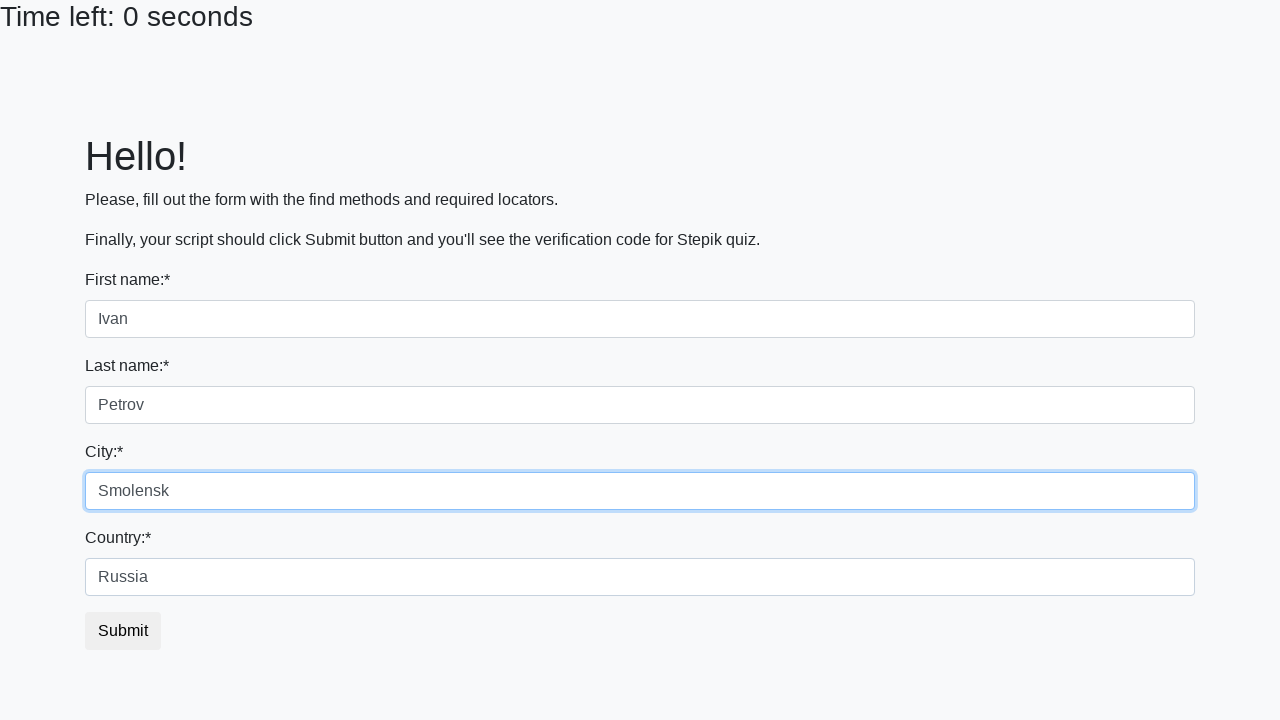

Clicked submit button to submit form at (123, 631) on button.btn
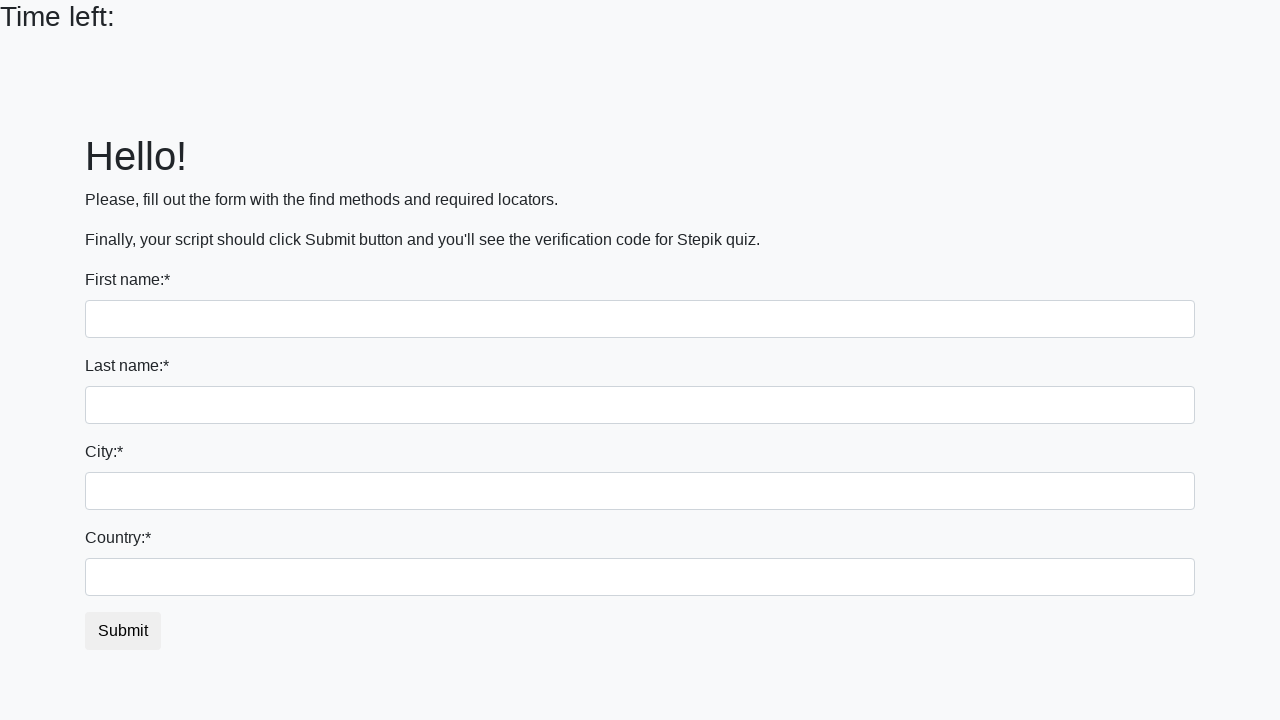

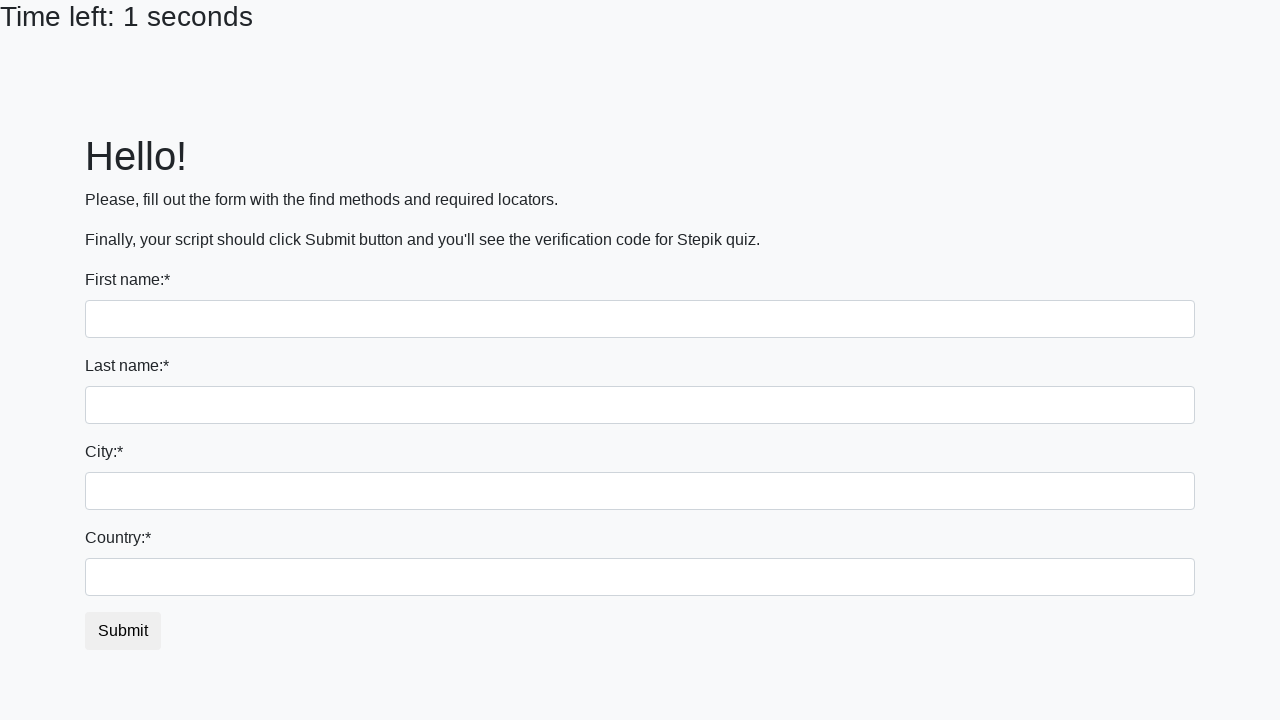